Tests text input functionality on UI Testing Playground by entering text in an input field, clicking a button, and verifying the button's text updates to match the input value.

Starting URL: http://uitestingplayground.com/textinput

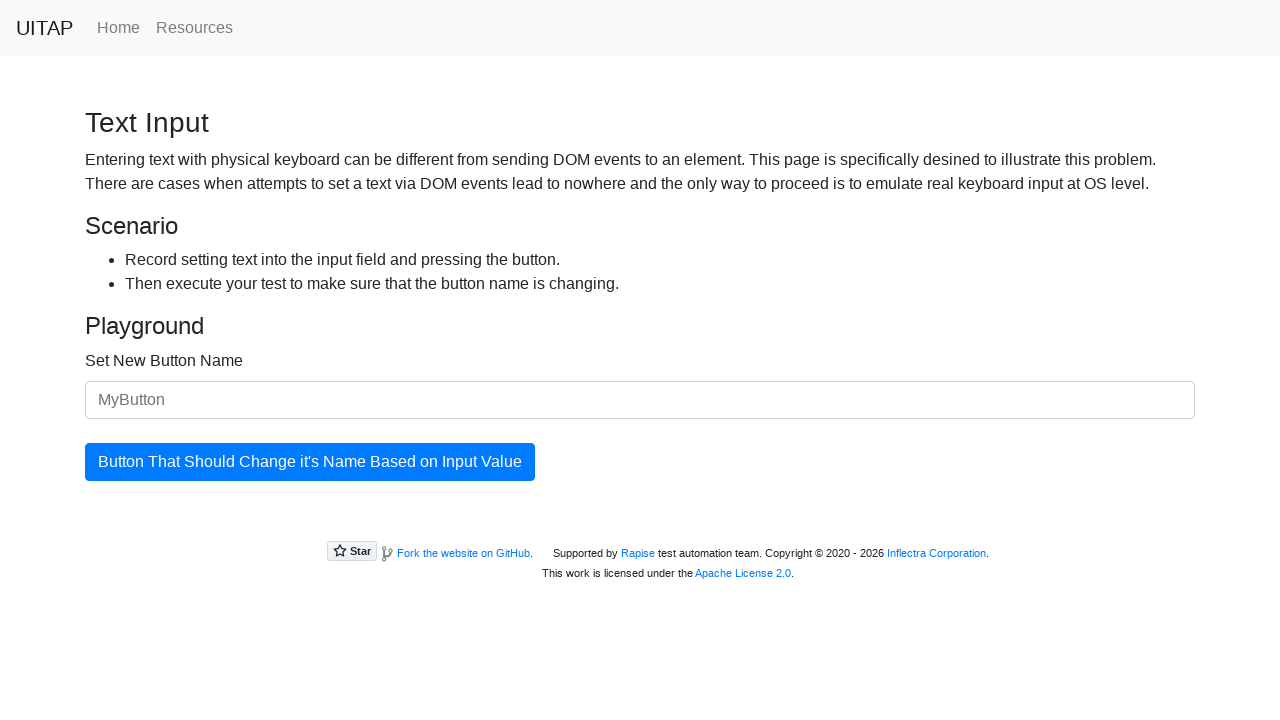

Filled input field with 'SkyPro' on #newButtonName
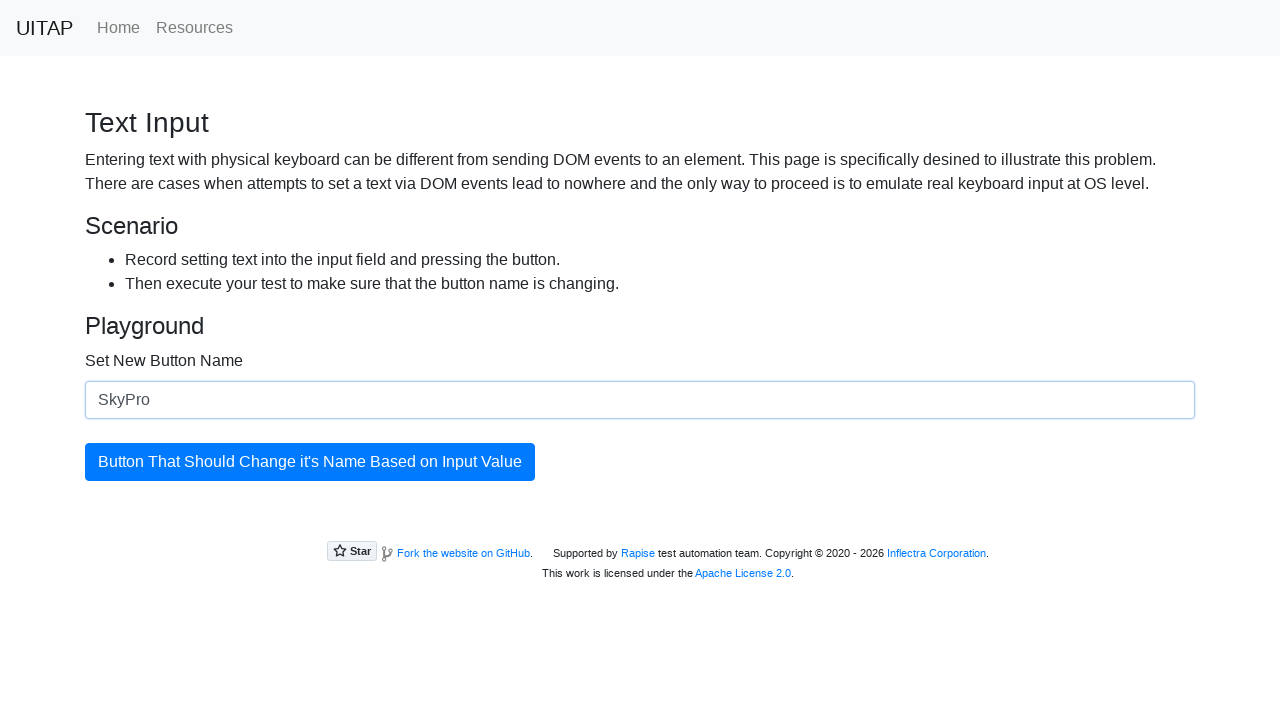

Clicked the update button at (310, 462) on #updatingButton
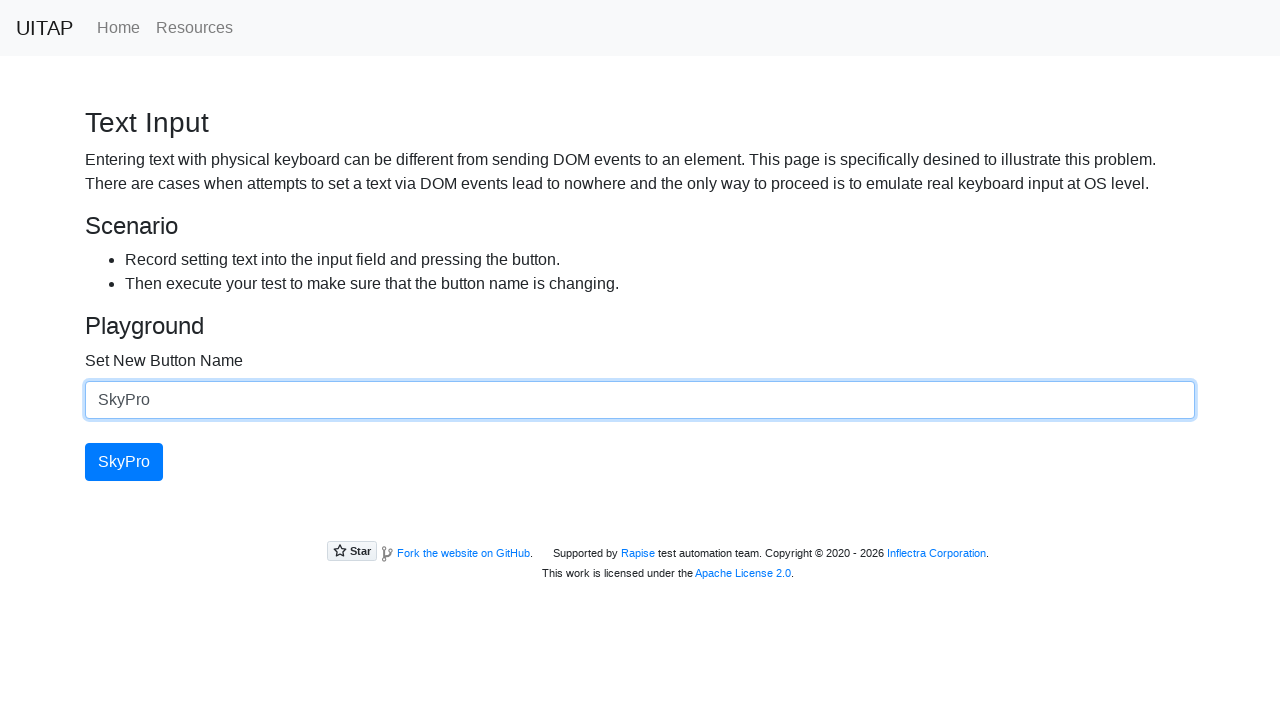

Button is visible and ready
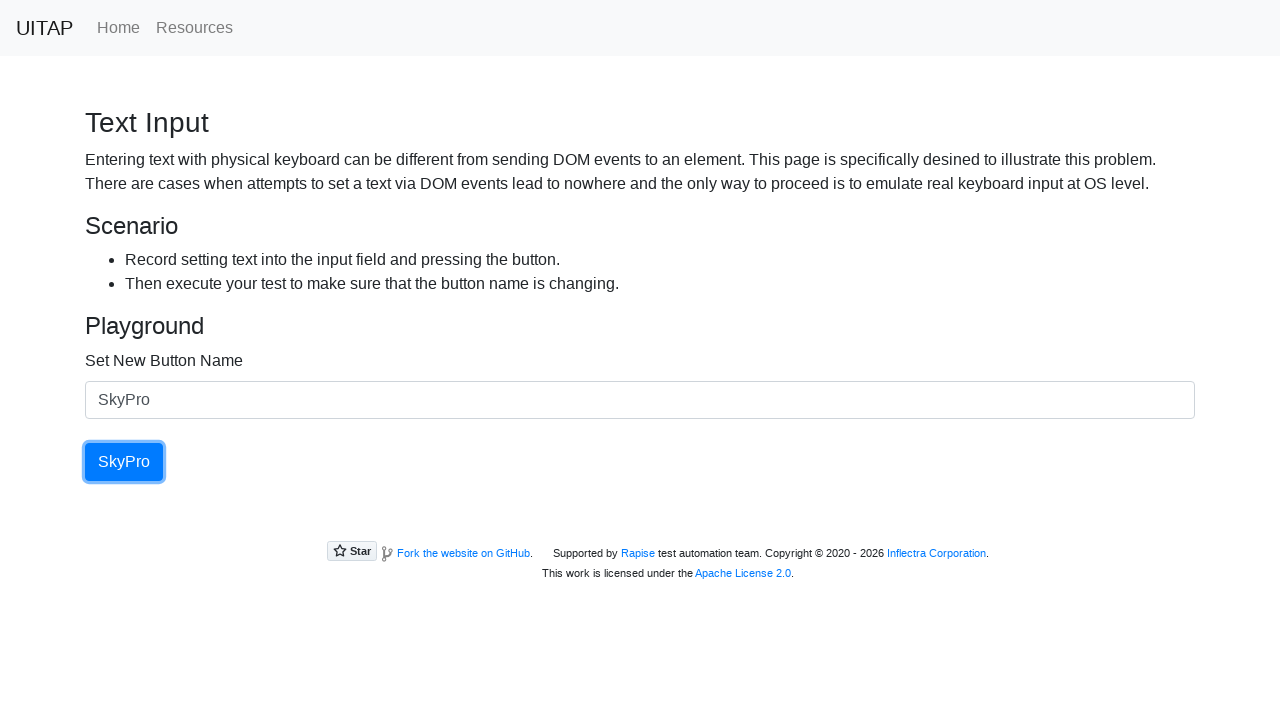

Retrieved button text: 'SkyPro'
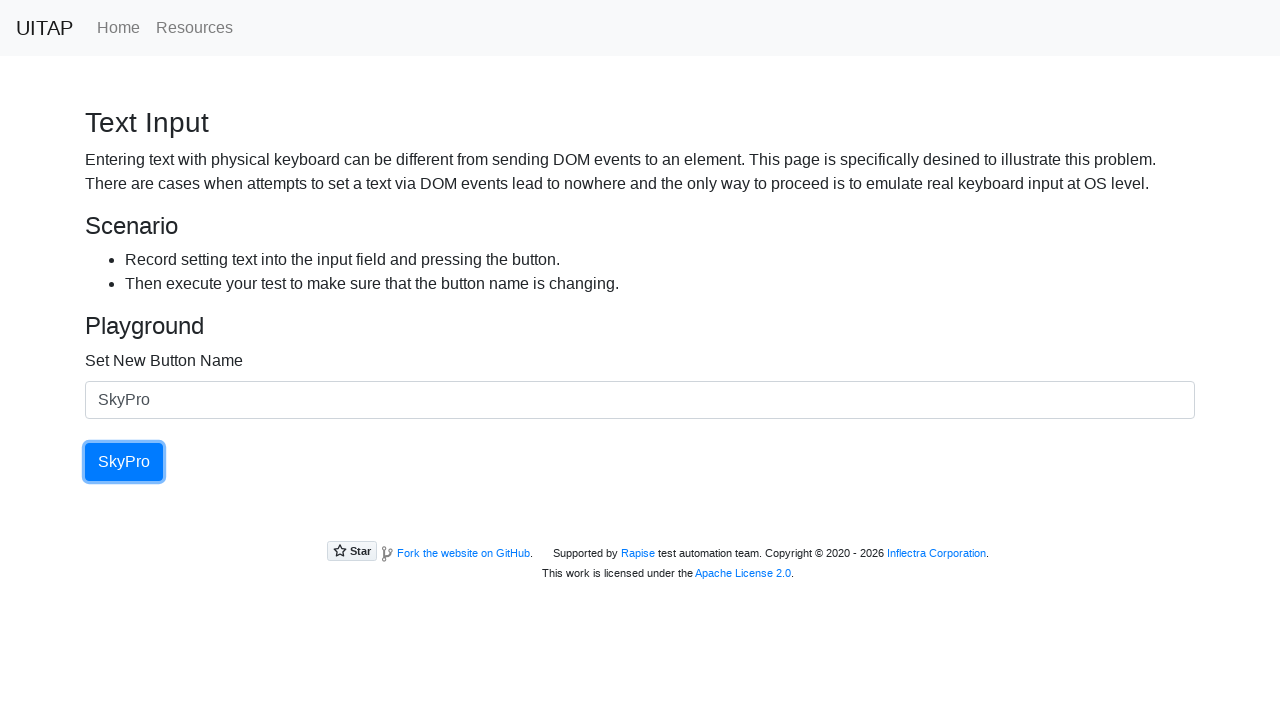

Printed button text to console: 'SkyPro'
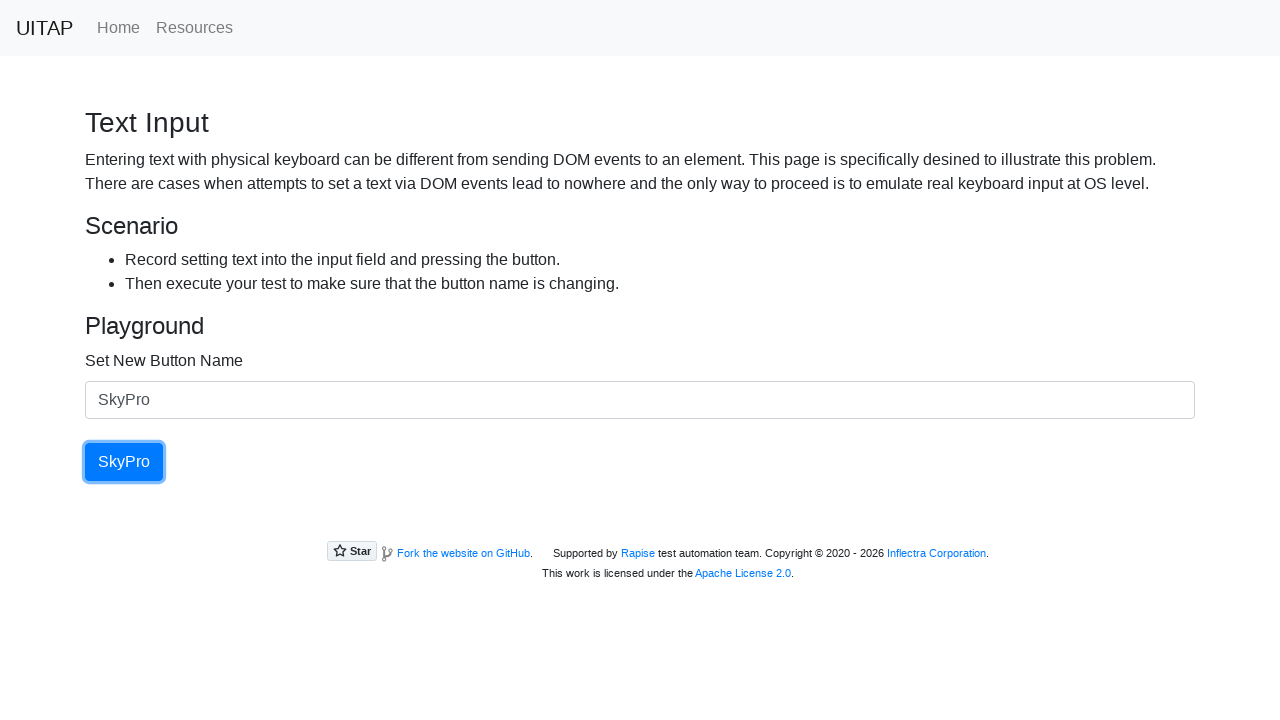

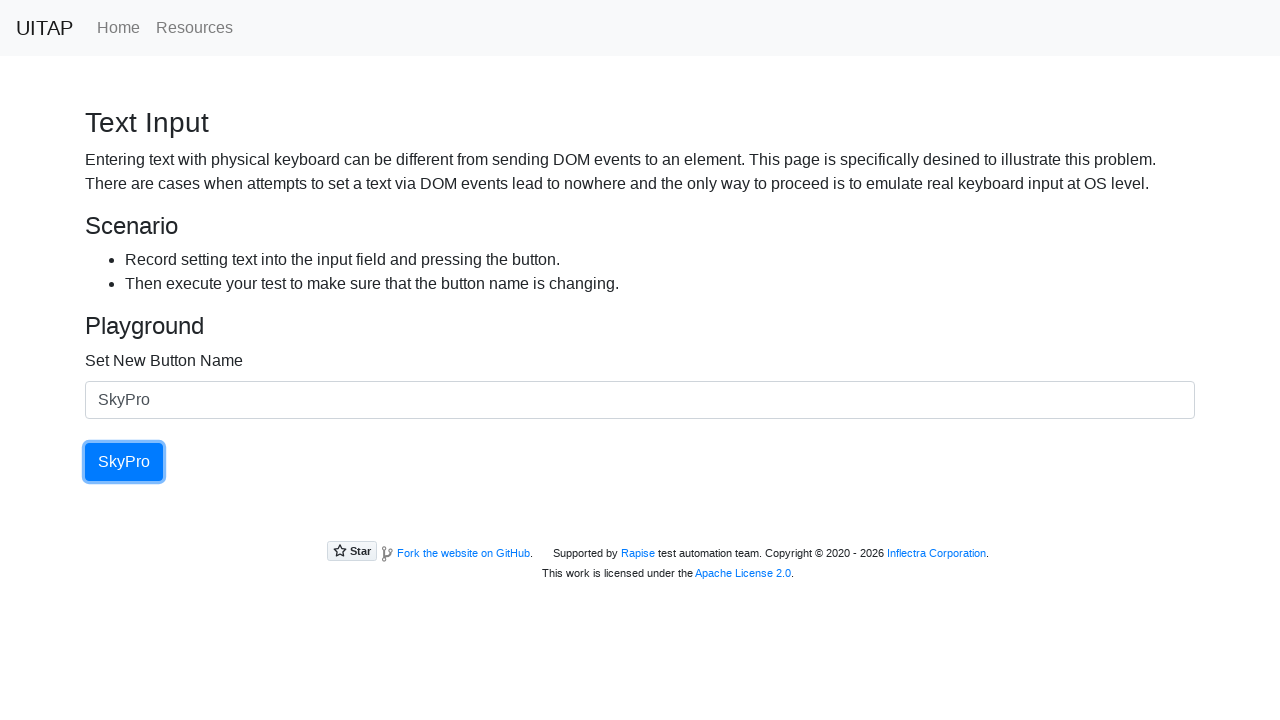